Tests input field functionality by entering a number, clearing the field, and entering a different number

Starting URL: https://the-internet.herokuapp.com/inputs

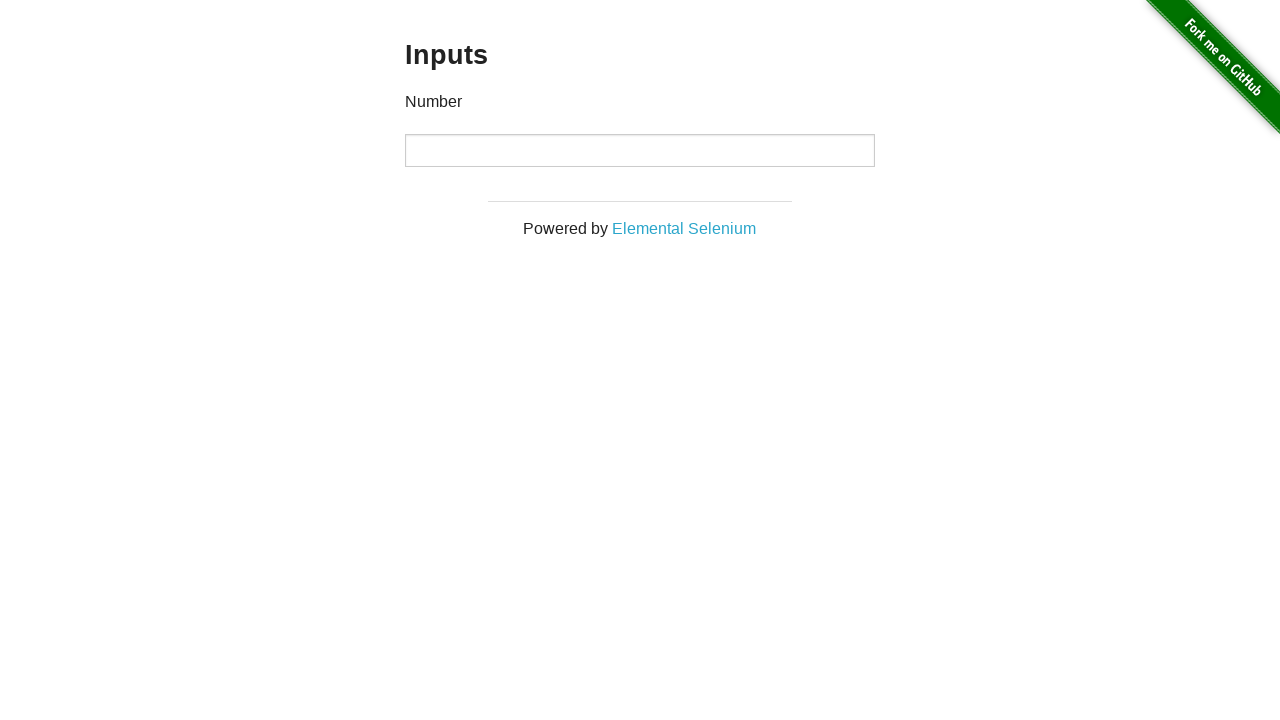

Entered '1000' into the input field on input
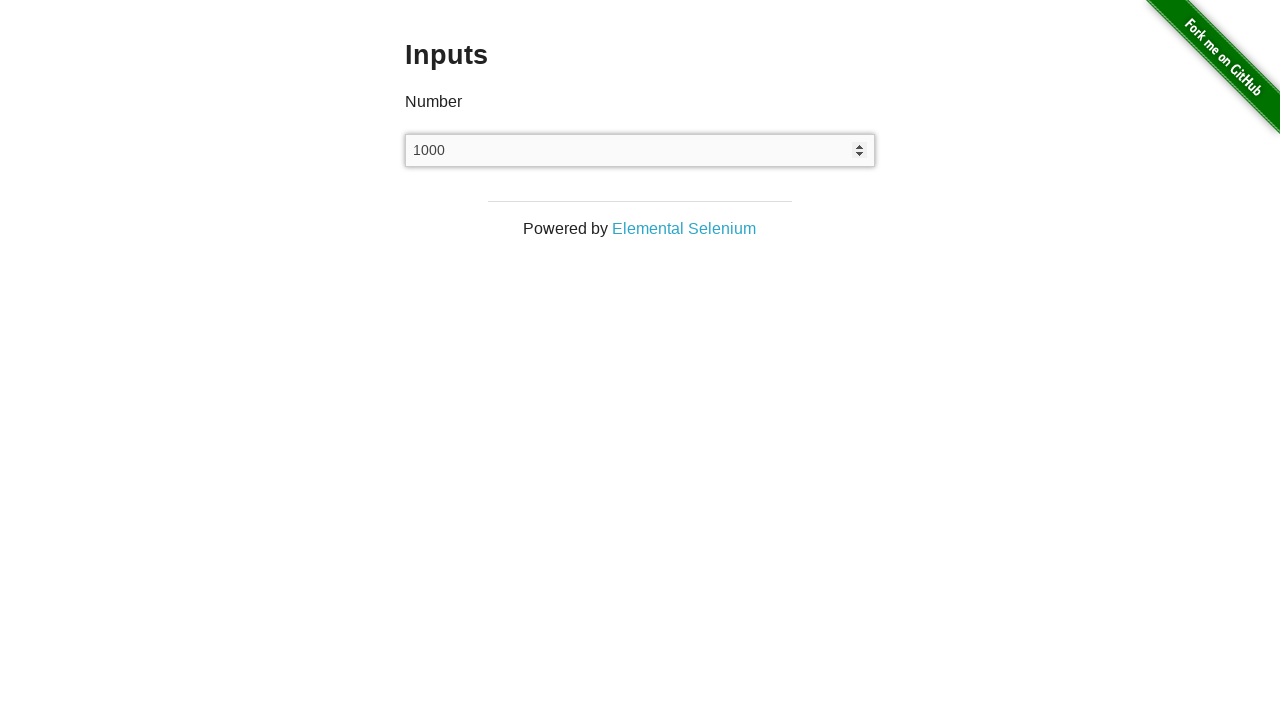

Cleared the input field on input
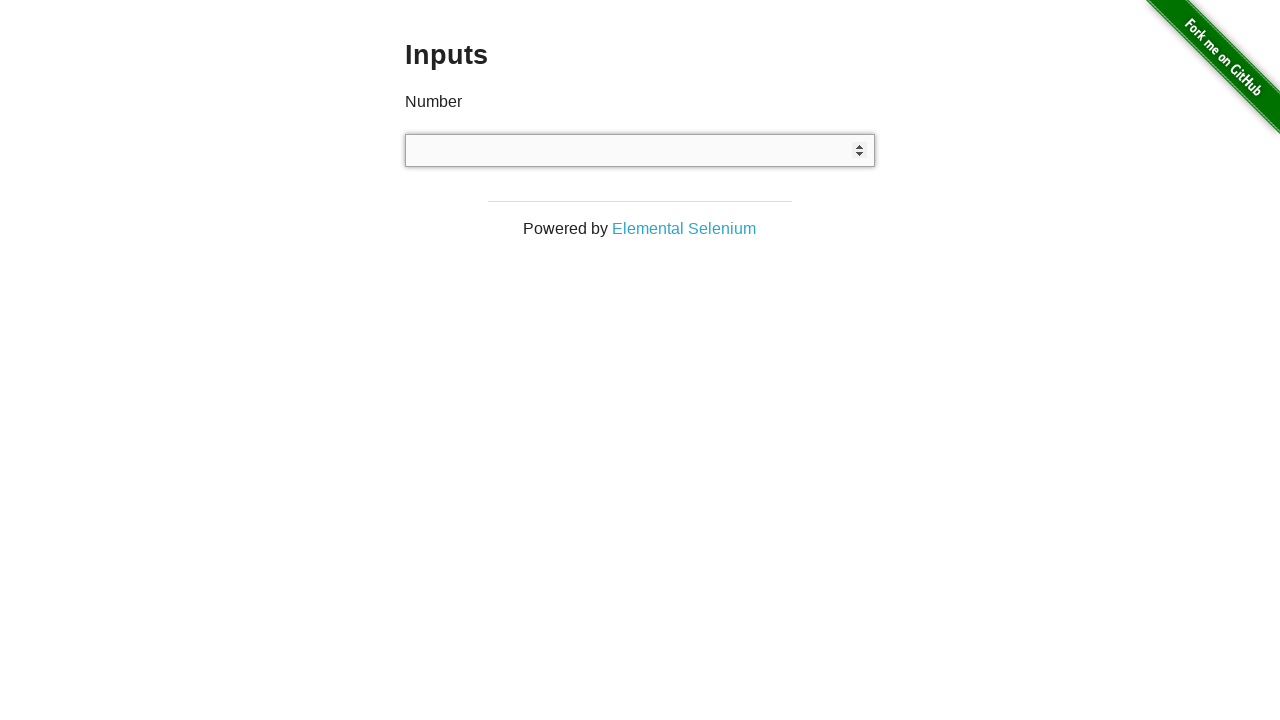

Entered '999' into the input field on input
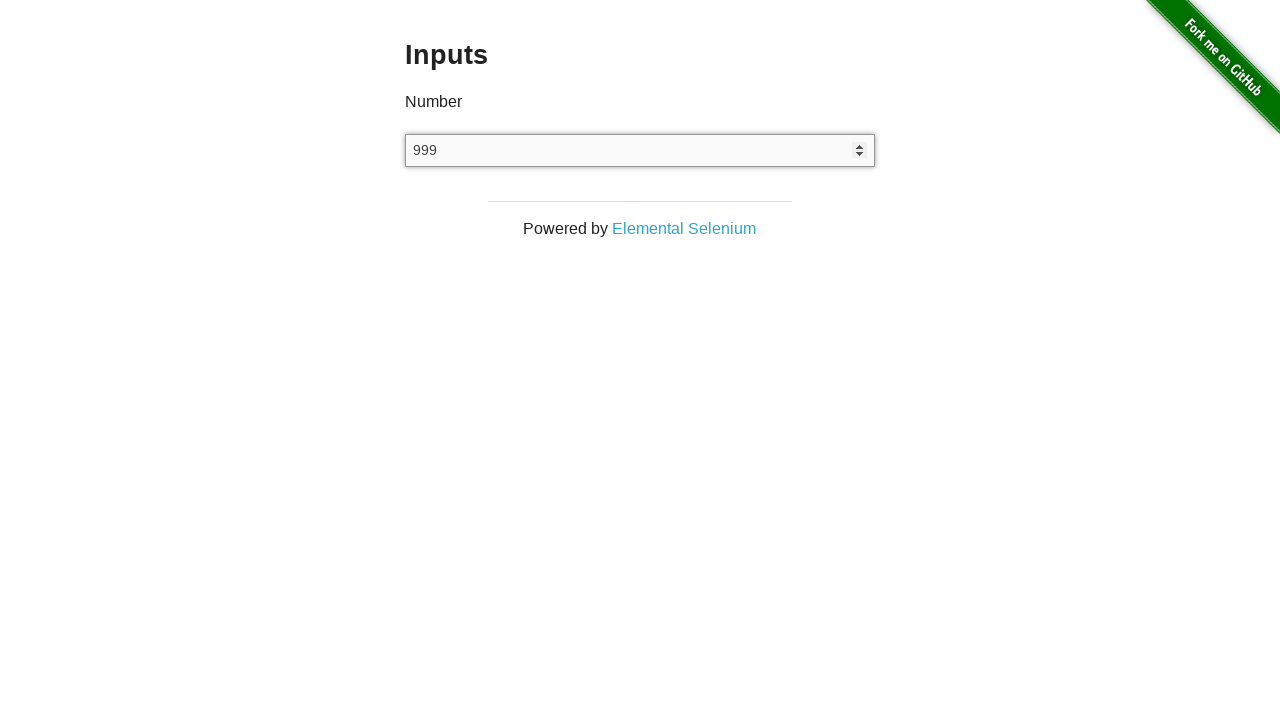

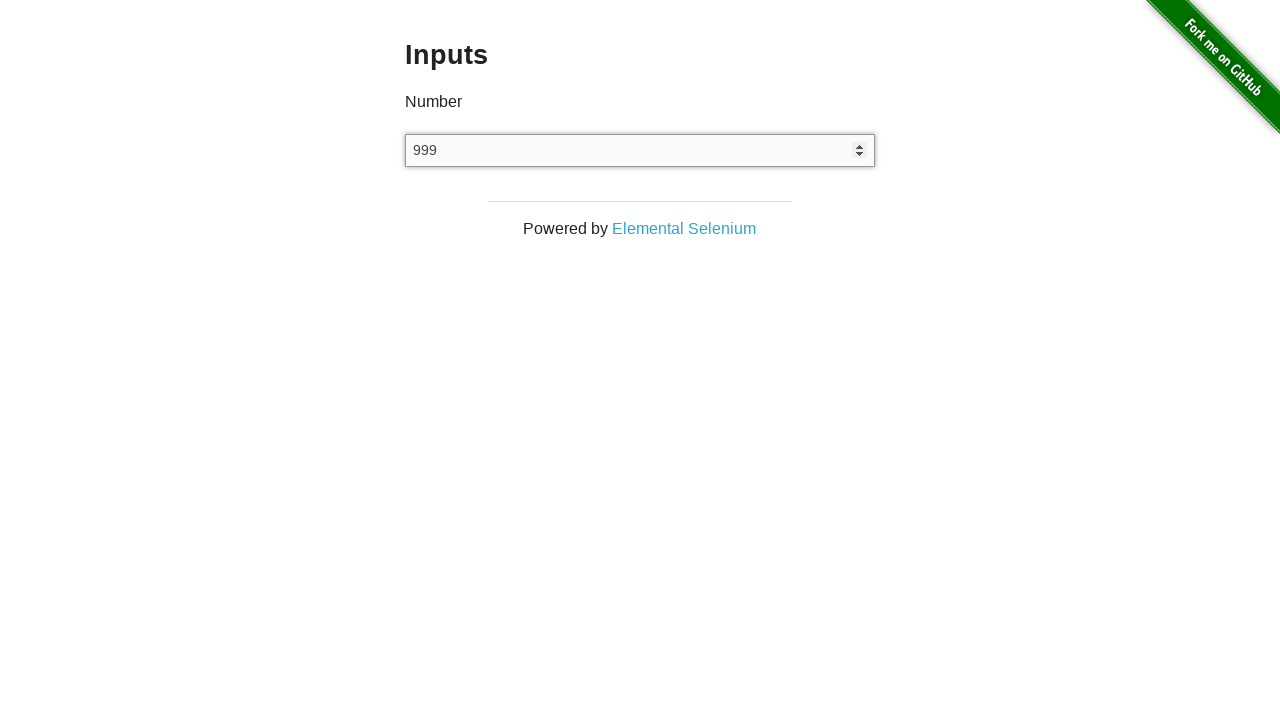